Tests the contact form on a complicated page by filling in name, email, message fields, calculating the sum of two displayed numbers for the captcha, and submitting the form.

Starting URL: https://ultimateqa.com/complicated-page

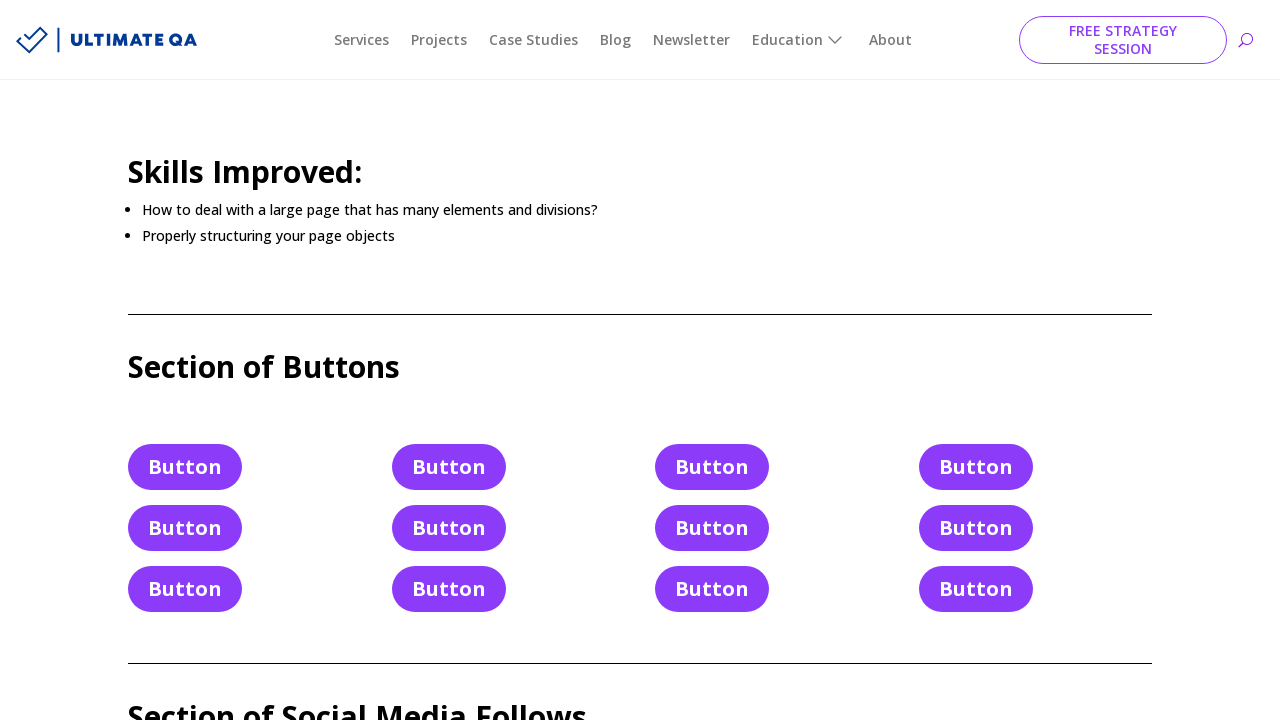

Filled name field with 'Marcus Thompson' on #et_pb_contact_name_0
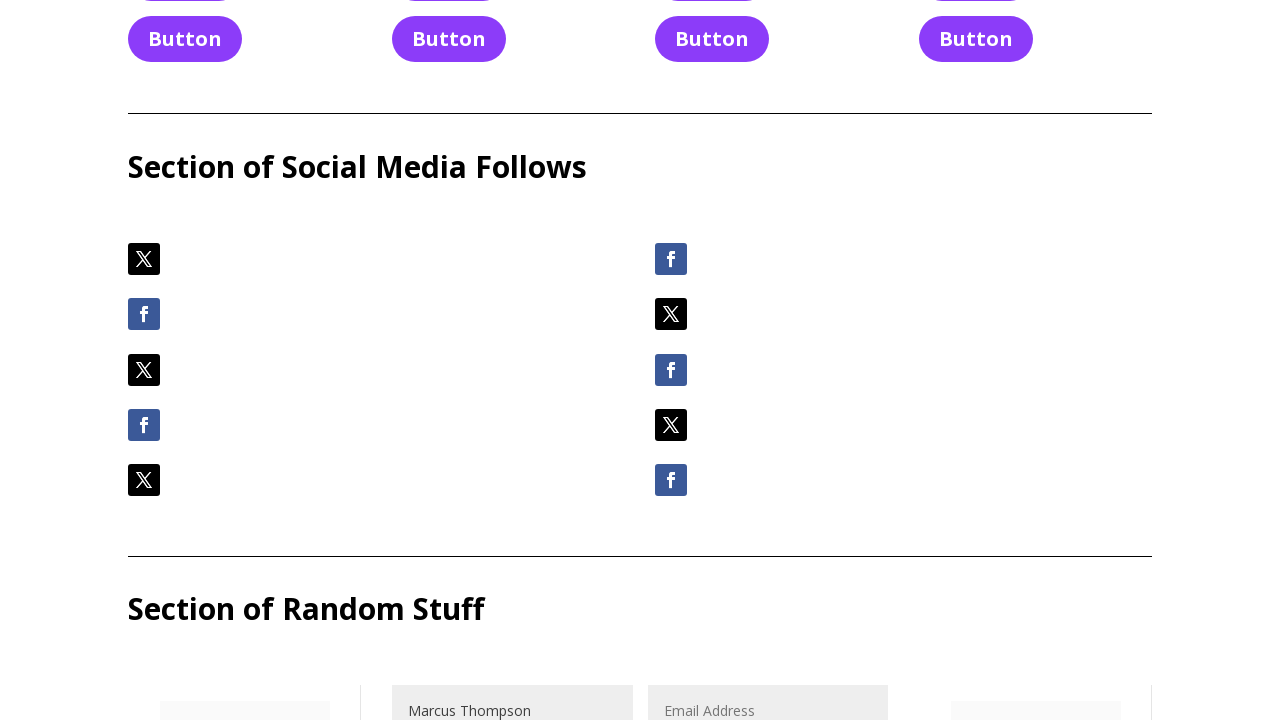

Filled email field with 'marcus.thompson@example.com' on #et_pb_contact_email_0
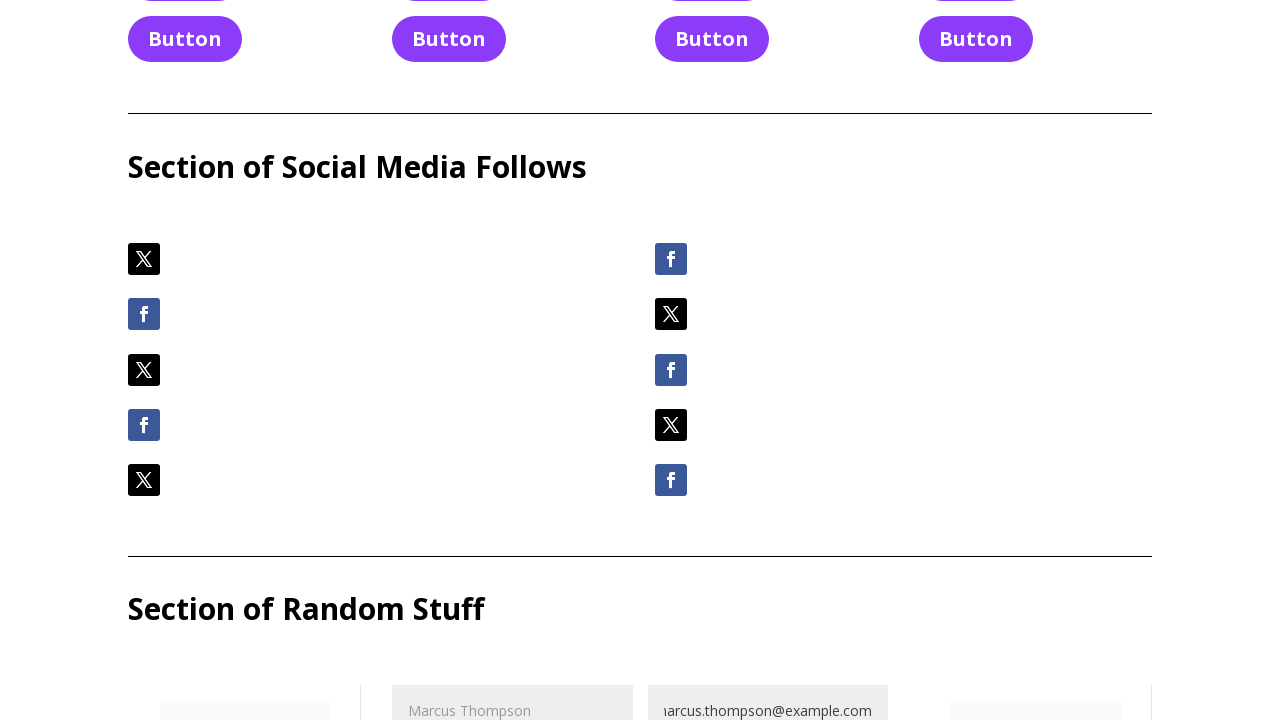

Filled message field with test message on #et_pb_contact_message_0
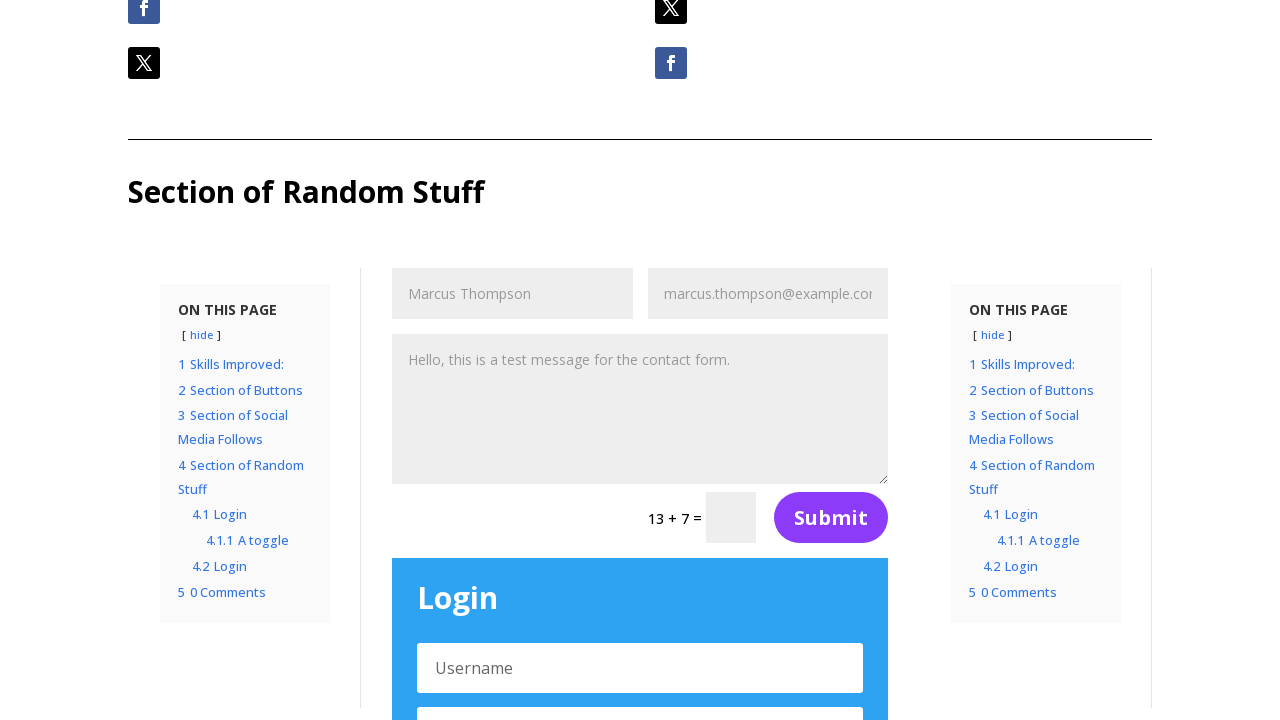

Retrieved captcha question text: '13 + 7'
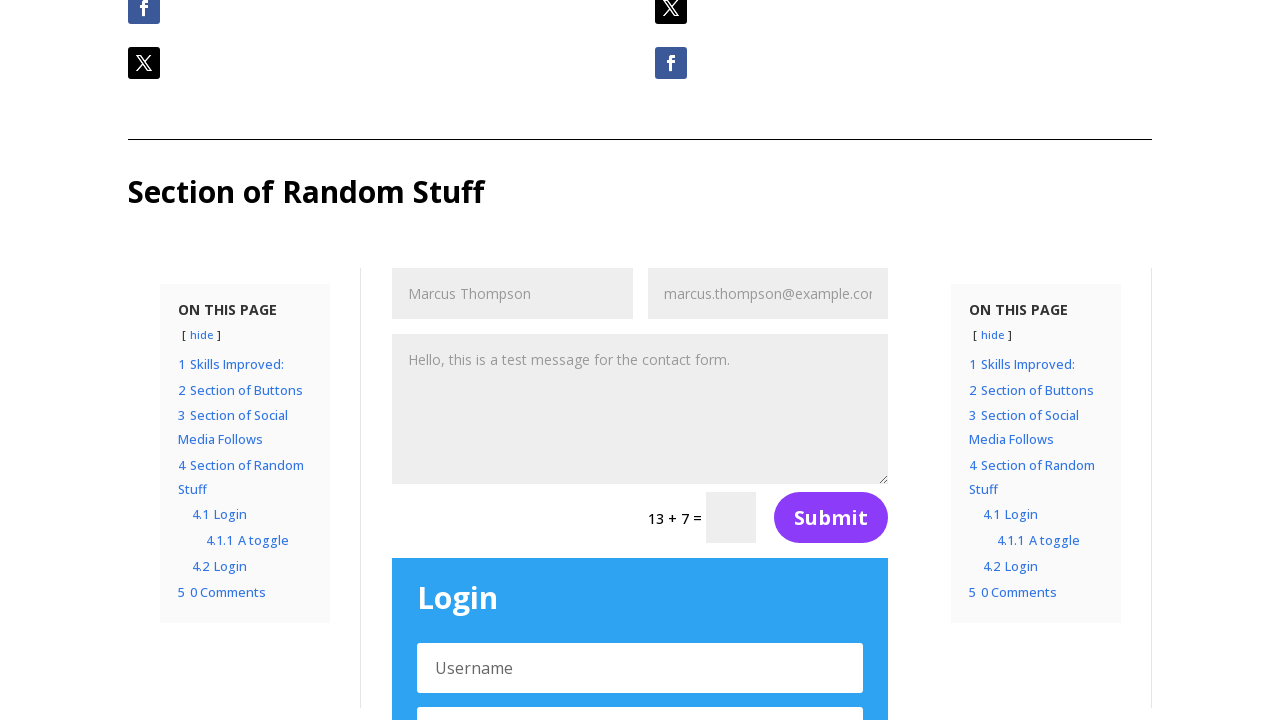

Calculated captcha sum: 13 + 7 = 20
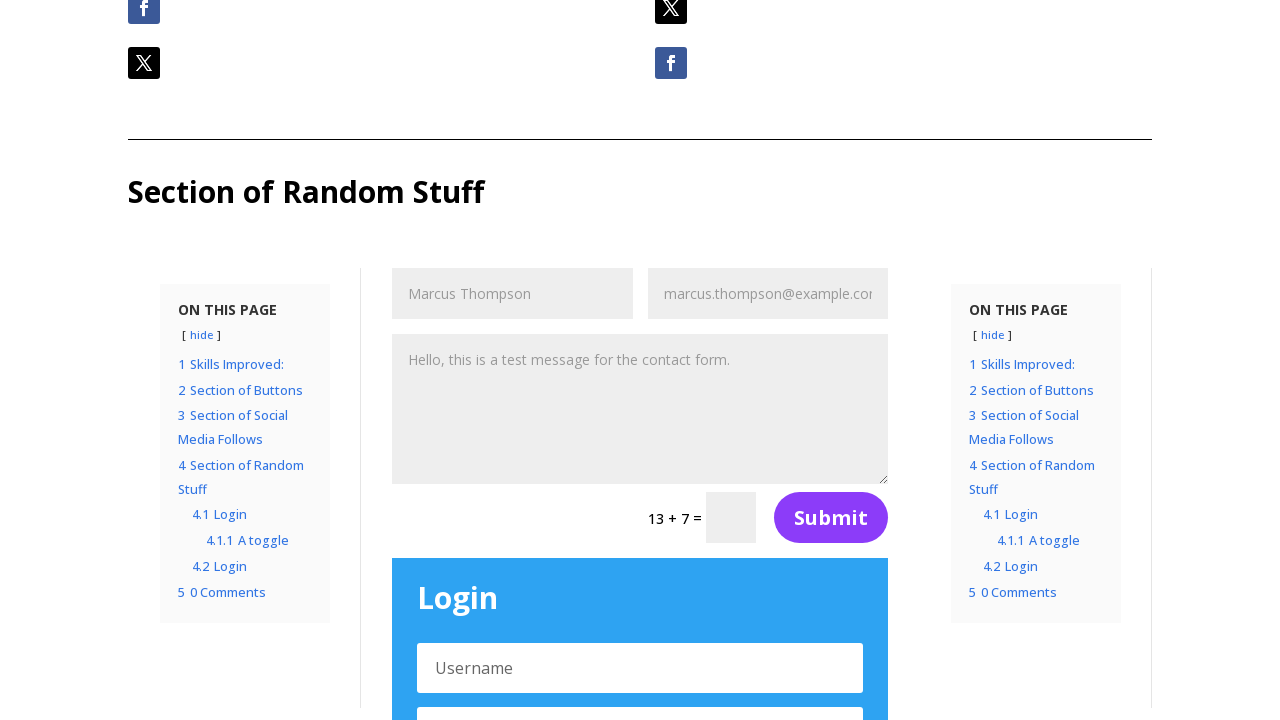

Filled captcha field with answer '20' on (//input[@class='input et_pb_contact_captcha'])[1]
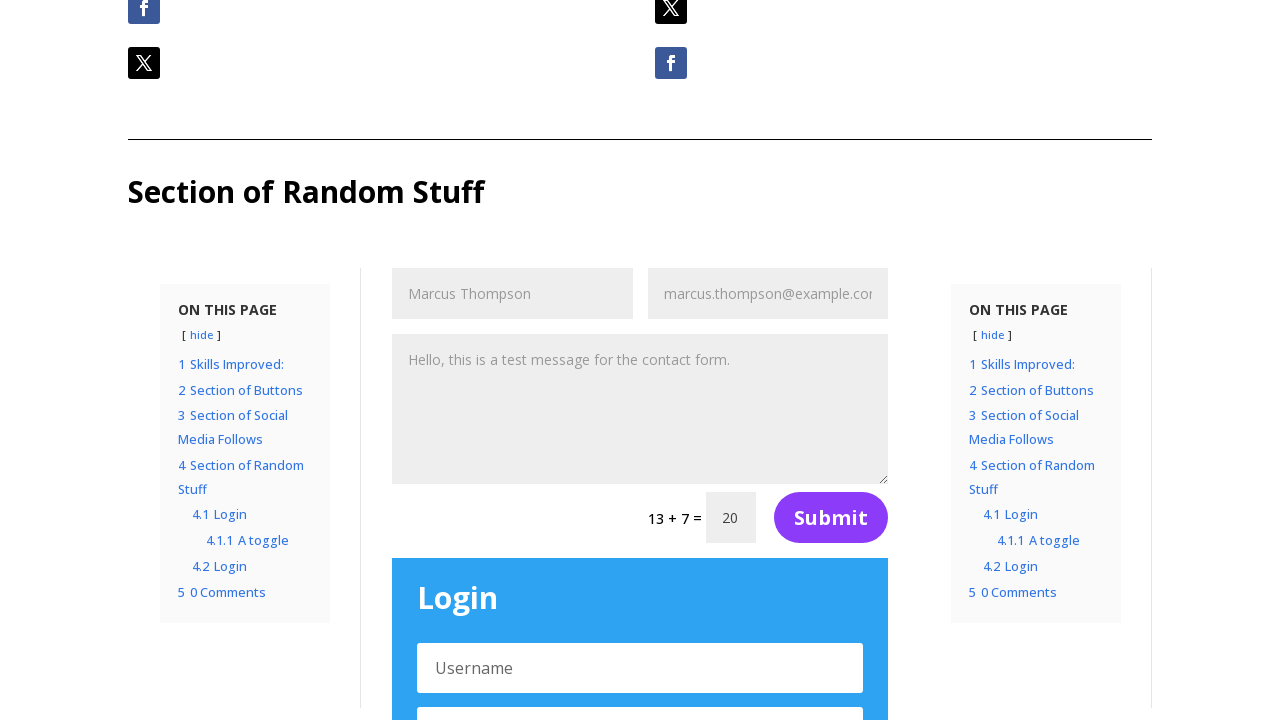

Clicked form submit button at (831, 518) on xpath=//*[@id='et_pb_contact_form_0']//button[@type='submit']
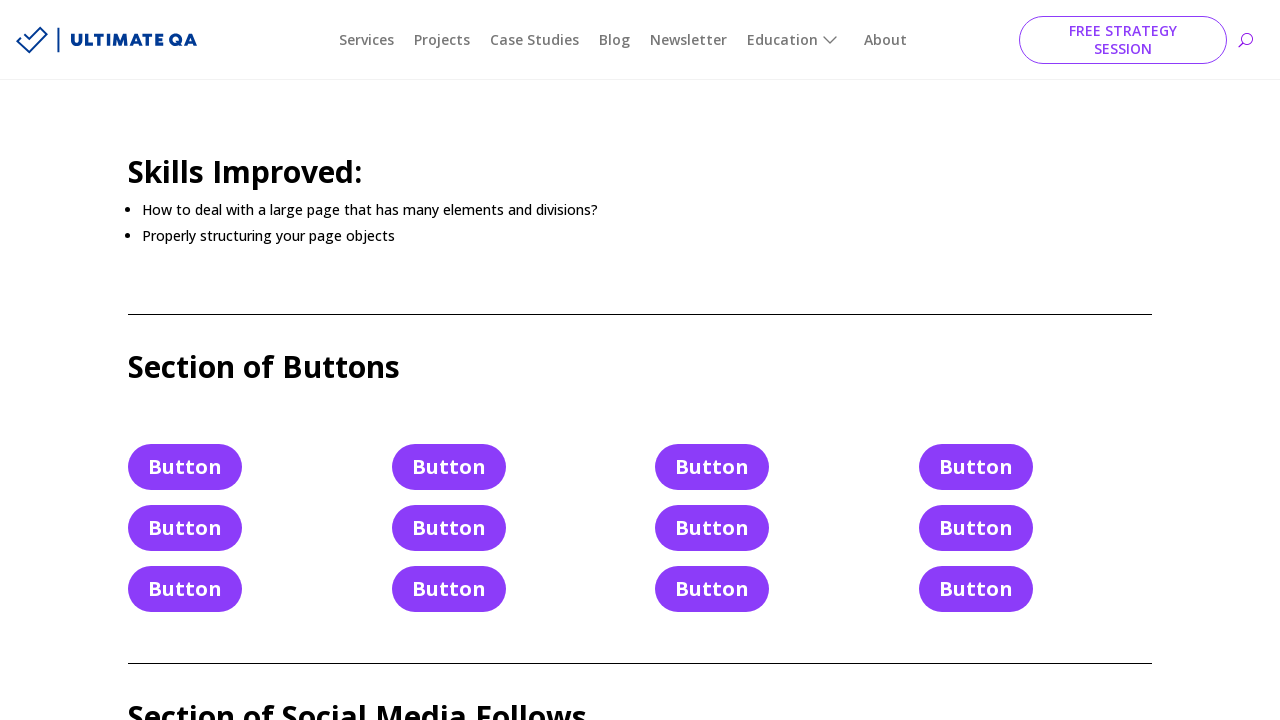

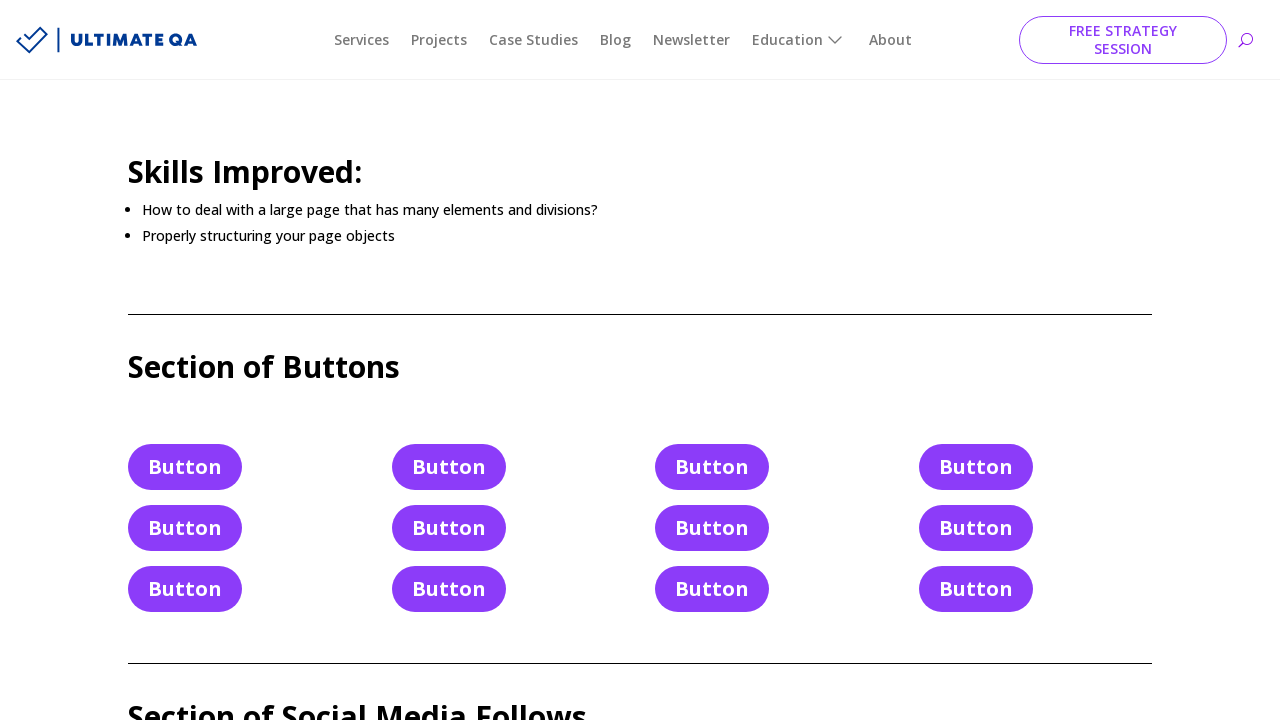